Tests Officeworks registration form by filling in user details including name, phone, email, and password fields, then submitting the form

Starting URL: https://www.officeworks.com.au/register

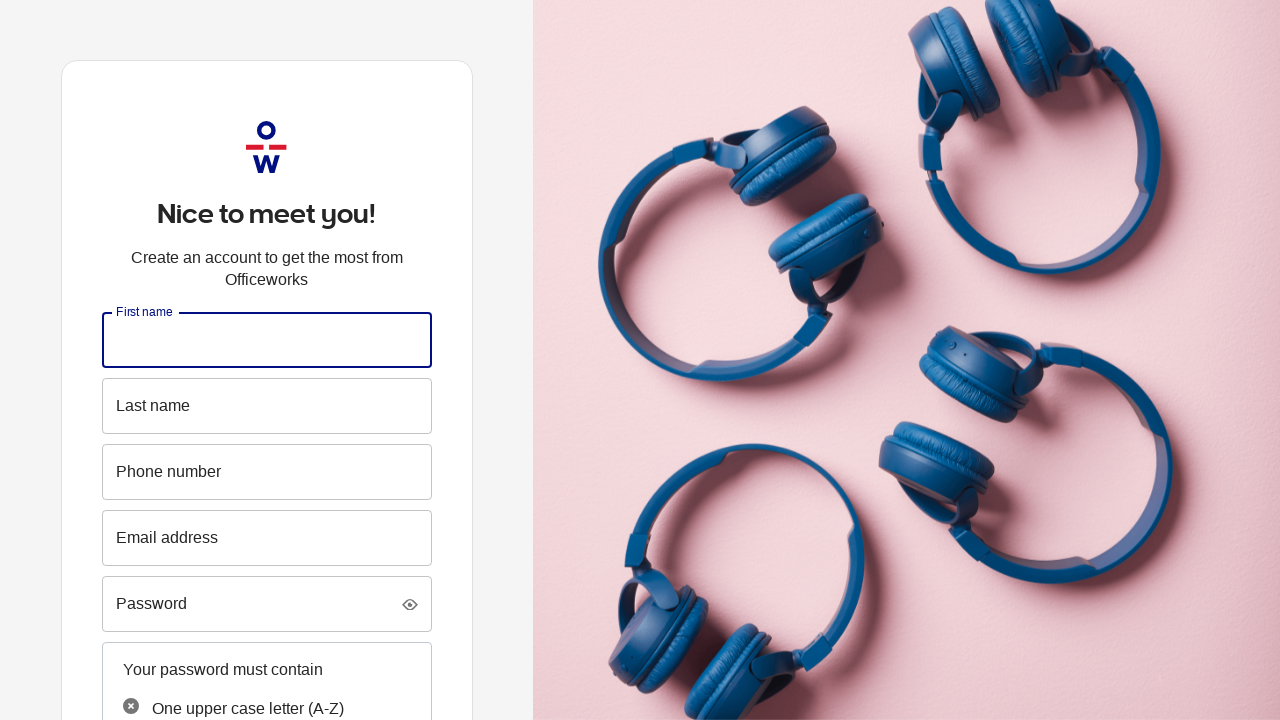

Filled first name field with 'Shreeyut' on #firstname
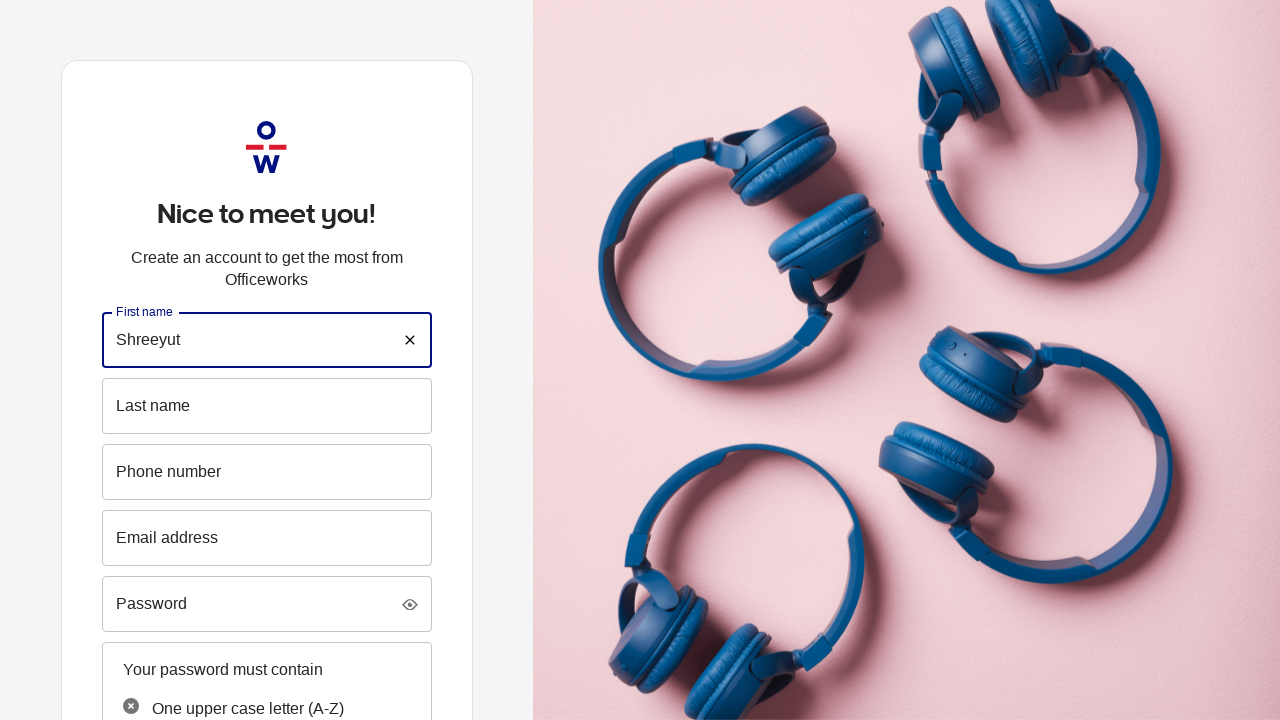

Filled last name field with 'Shrestha' on #lastname
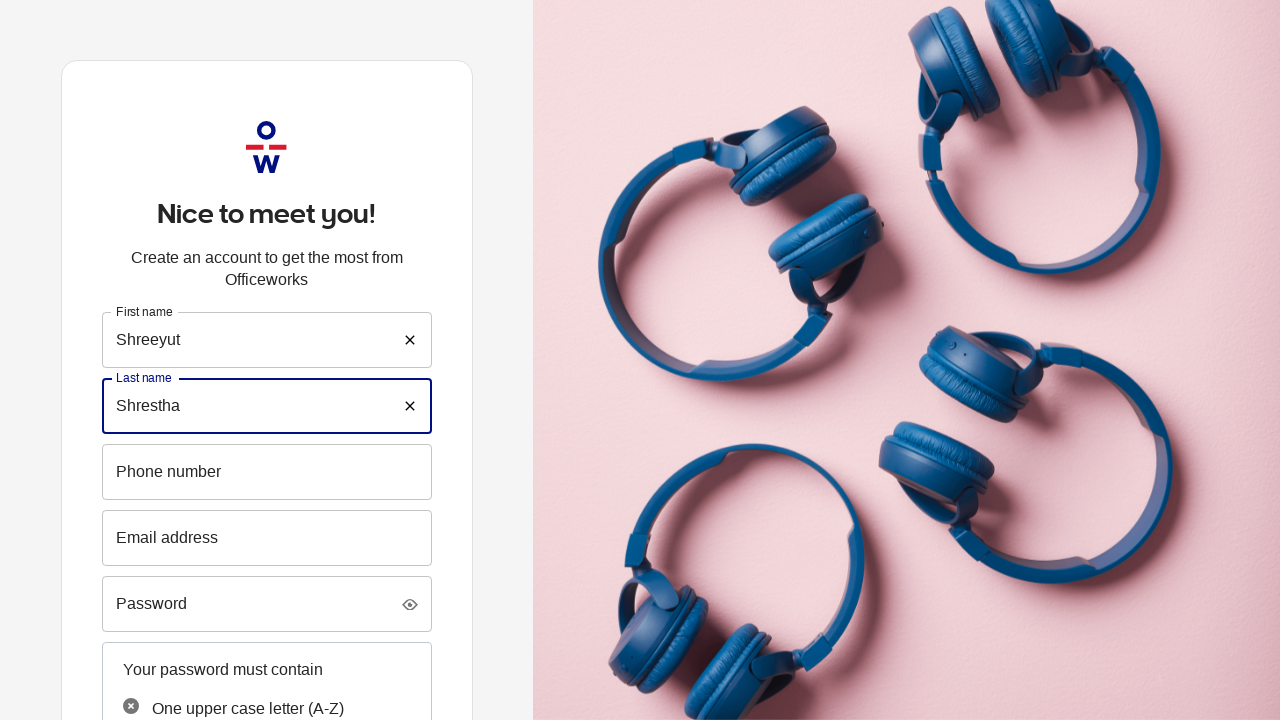

Filled phone number field with '0416463309' on #phoneNumber
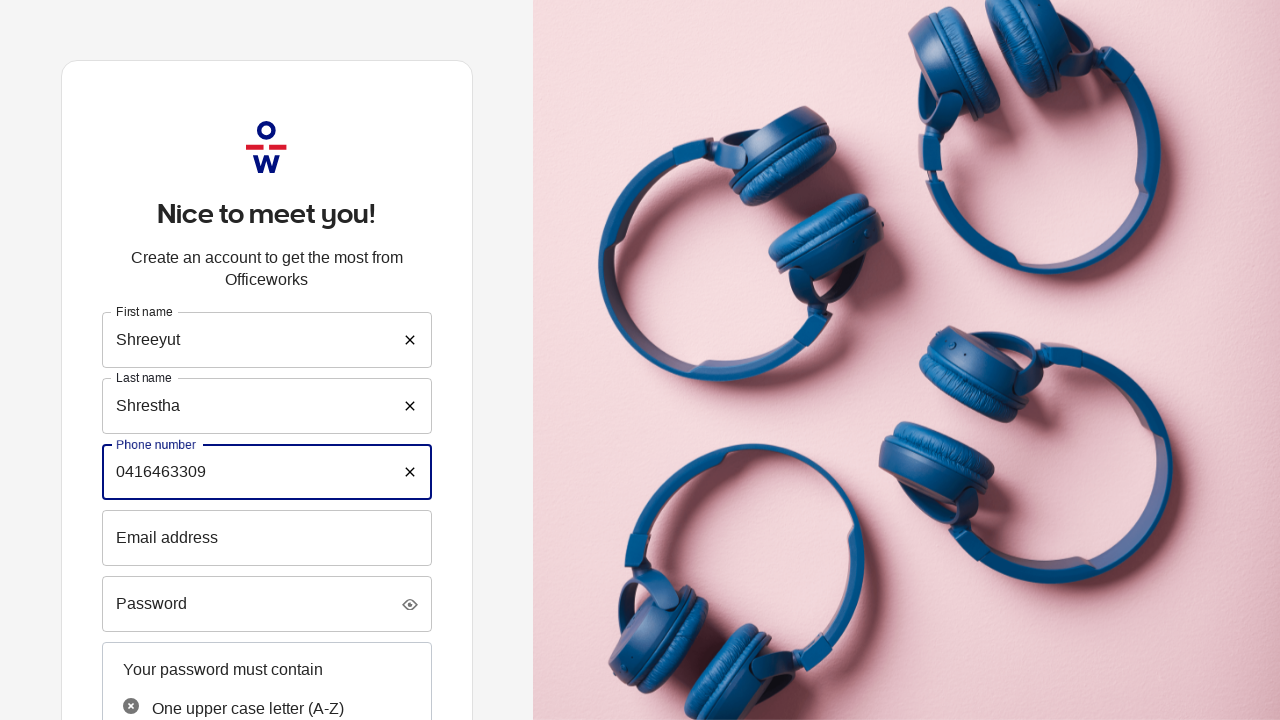

Filled email field with 'shreeyut.test@example.com' on #email
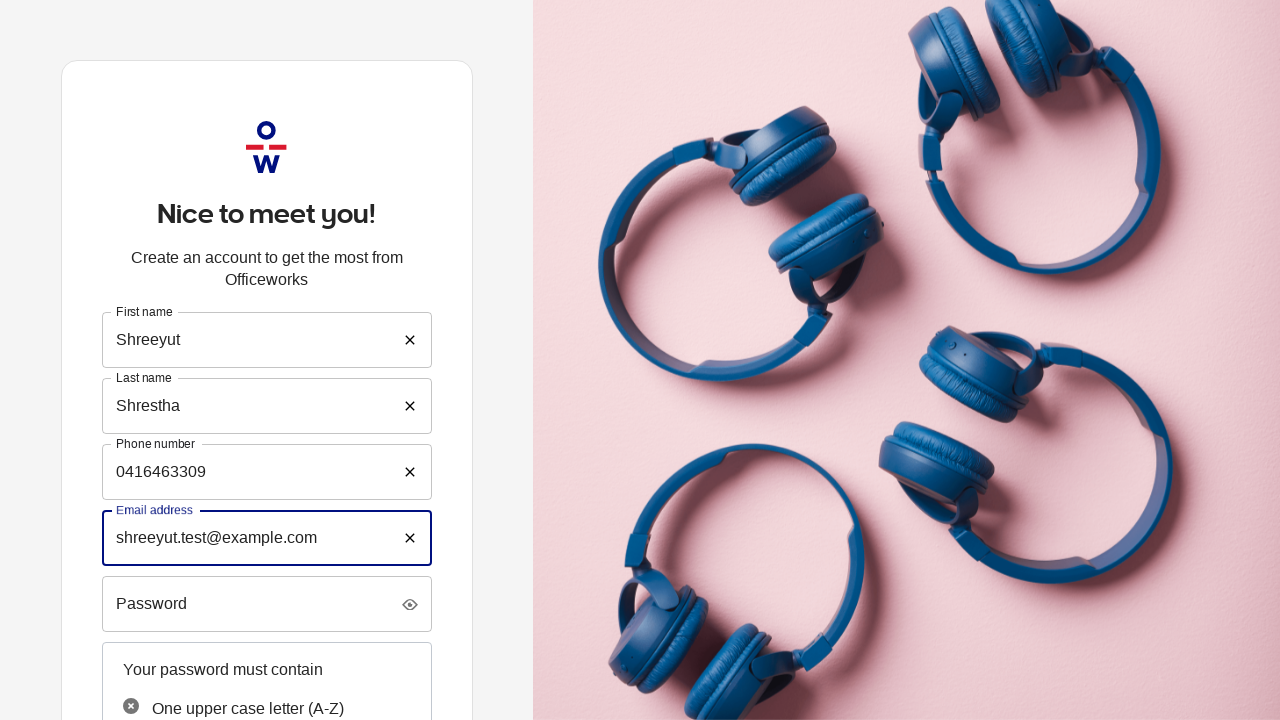

Filled password field with secure password on #password
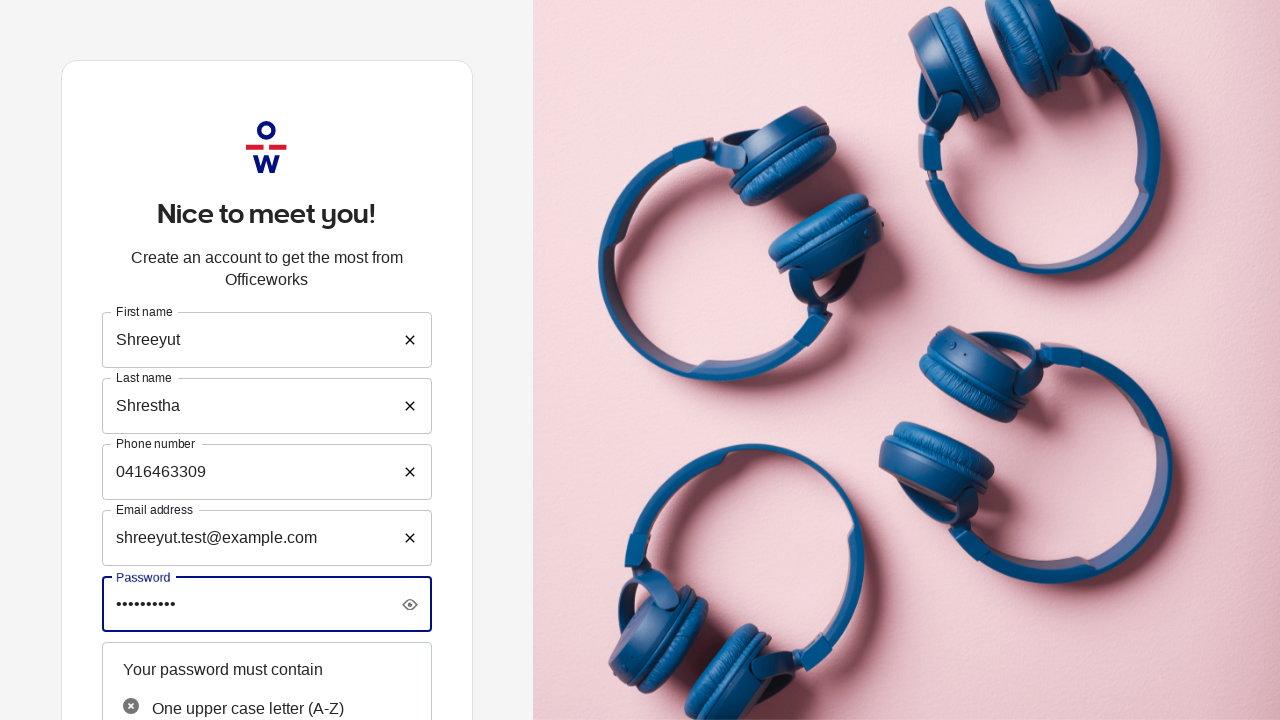

Filled confirm password field with matching password on #confirmPassword
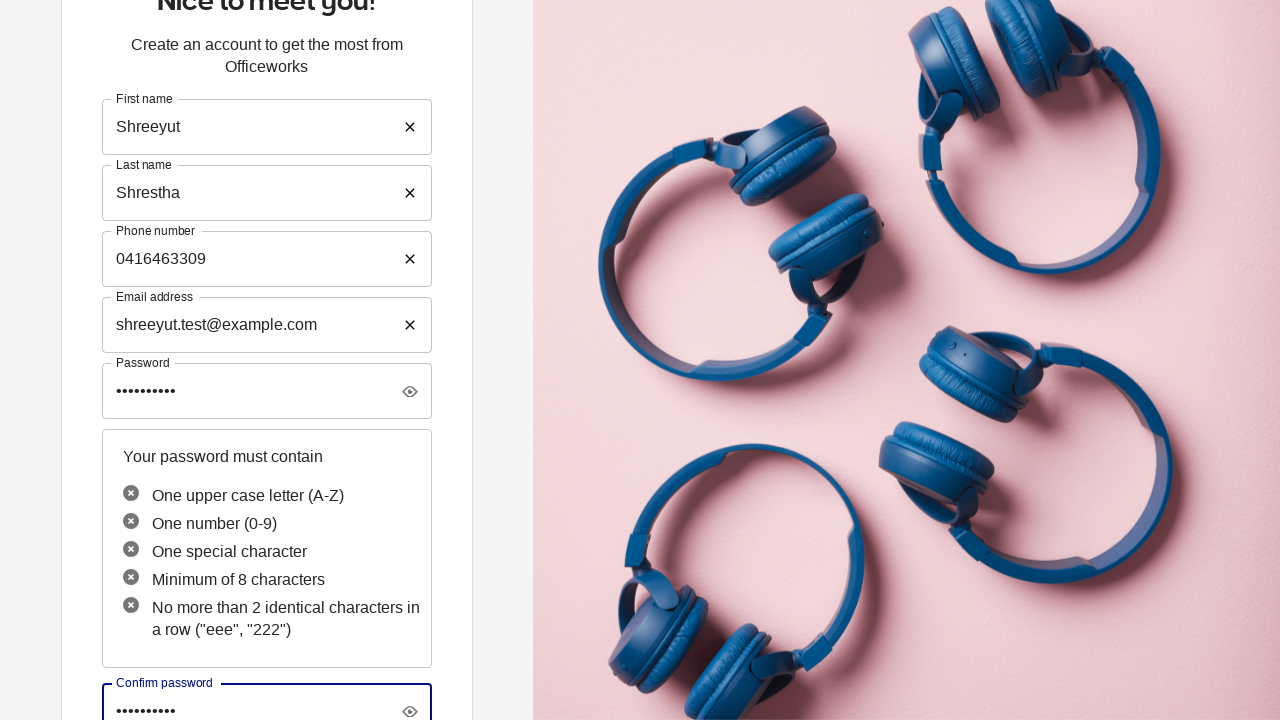

Clicked 'Create account' button to submit registration form at (267, 525) on button:has-text('Create account')
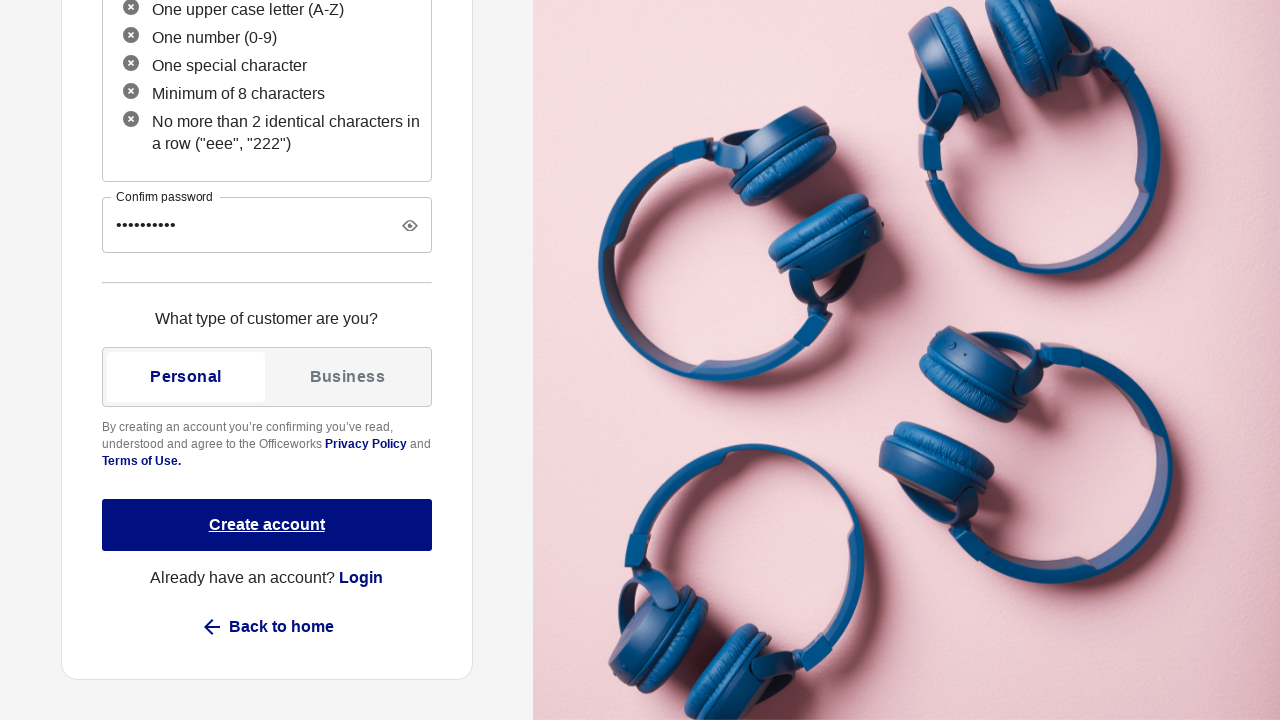

Waited 2 seconds for form submission to complete
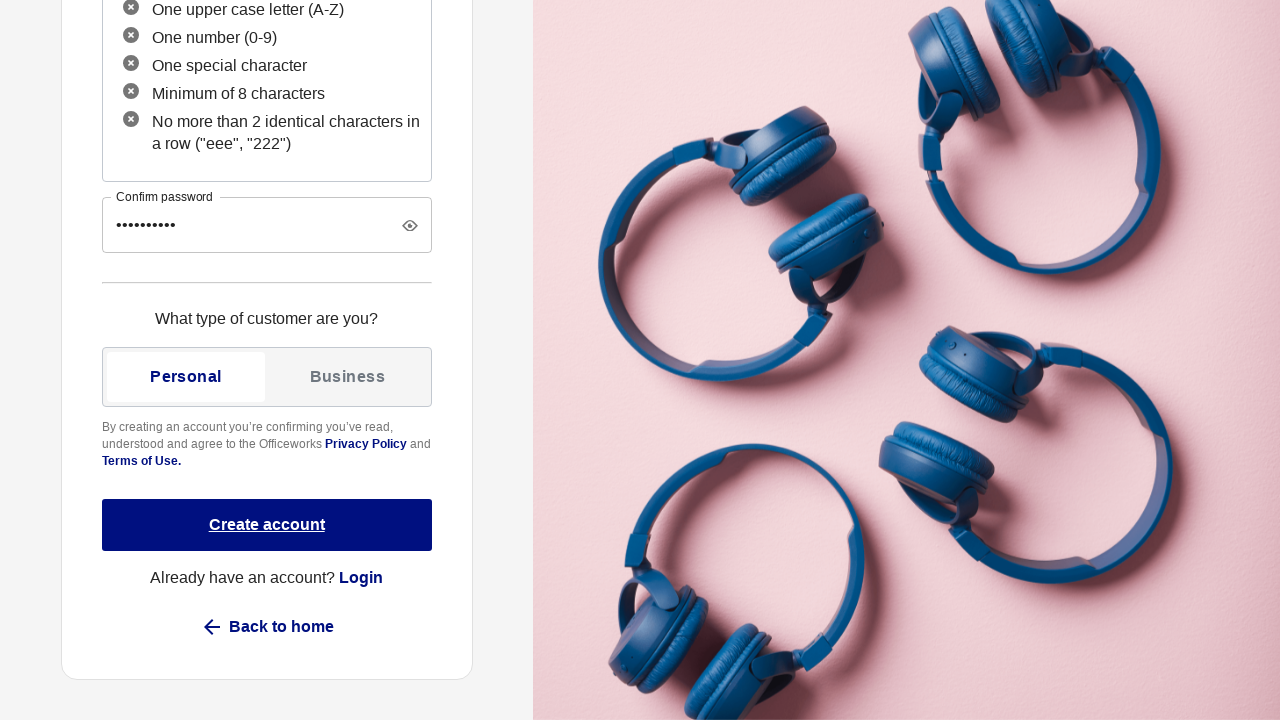

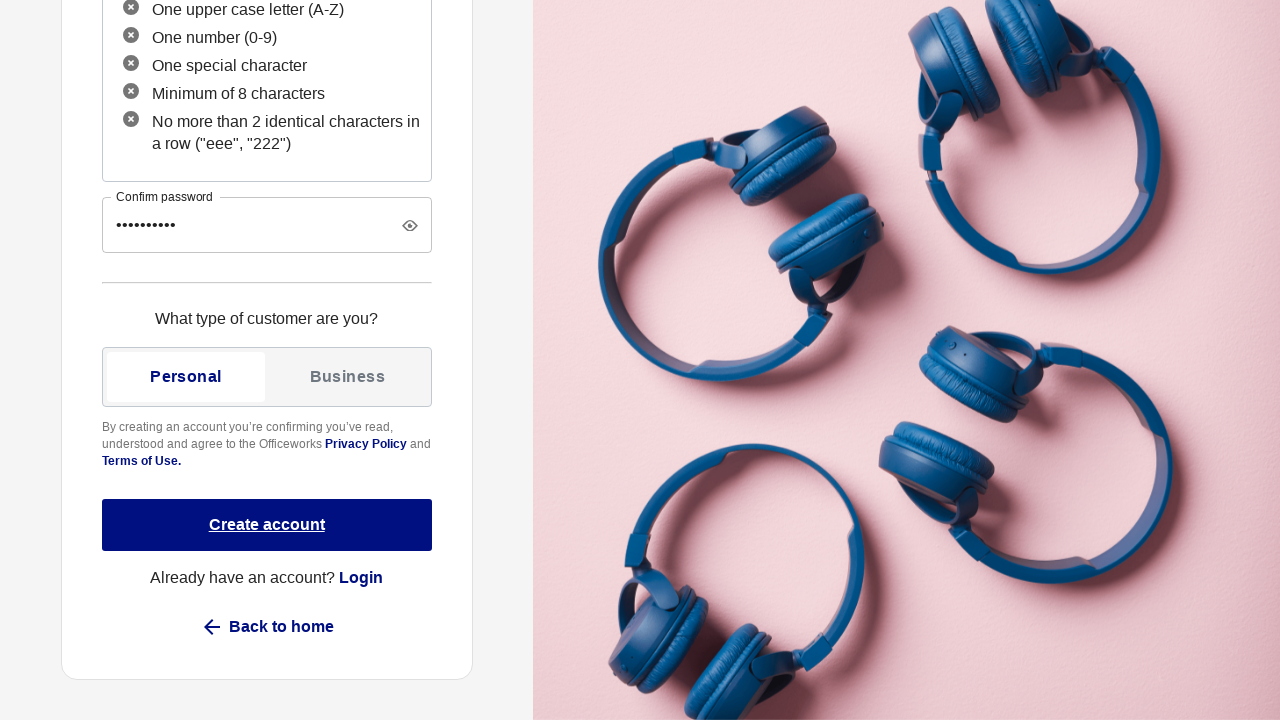